Tests hover functionality by moving the mouse over an image element and verifying that "Hover" text appears below the image when hovered.

Starting URL: https://www.lambdatest.com/selenium-playground/hover-demo

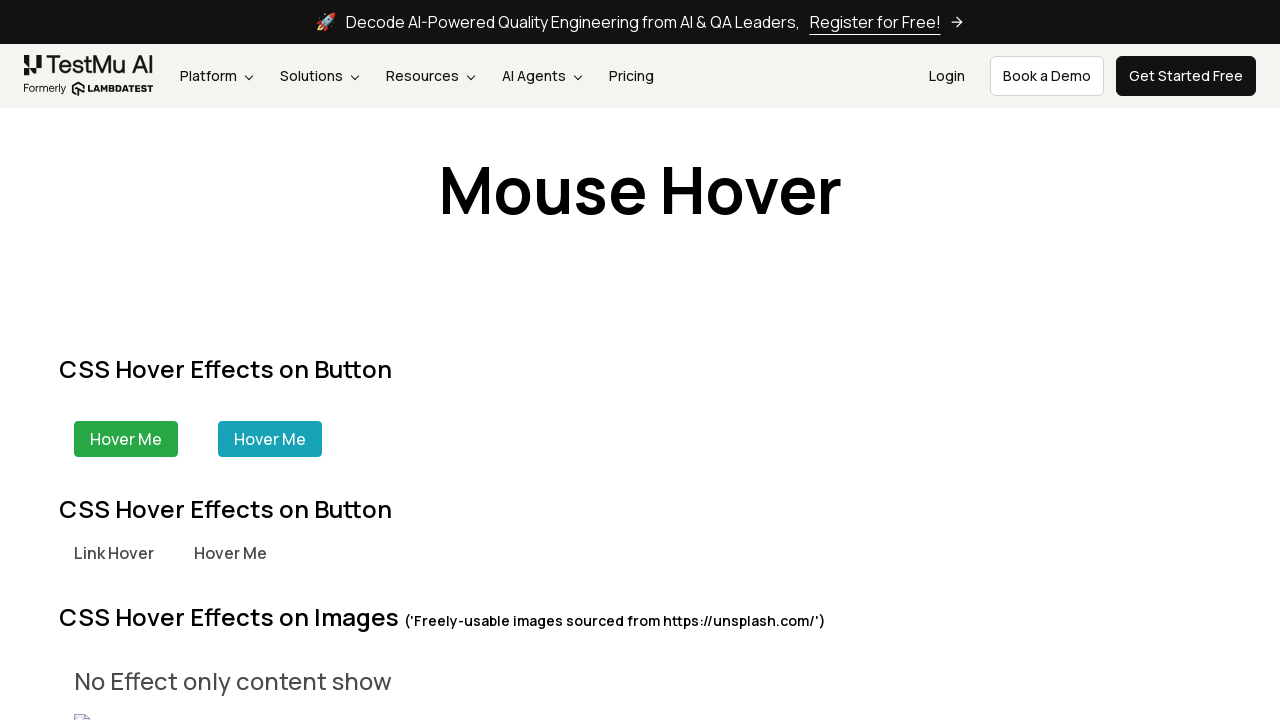

Navigated to hover demo page
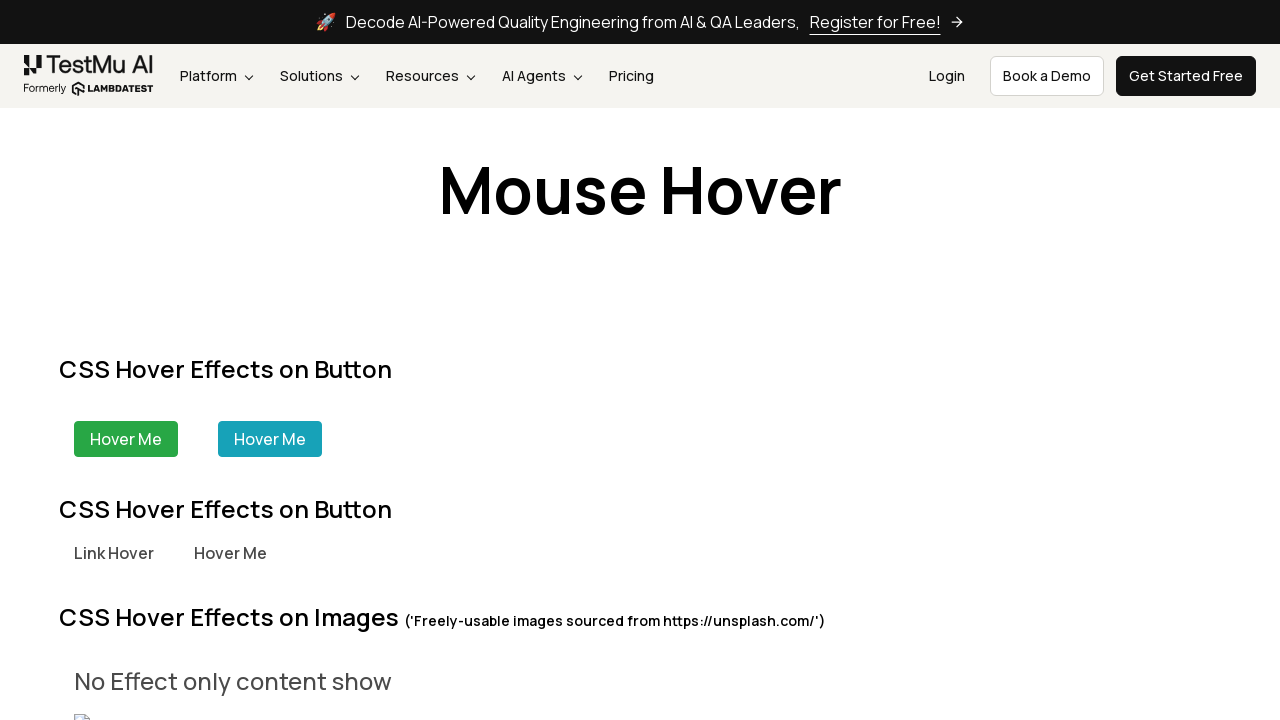

Located the first image element in hover demo section
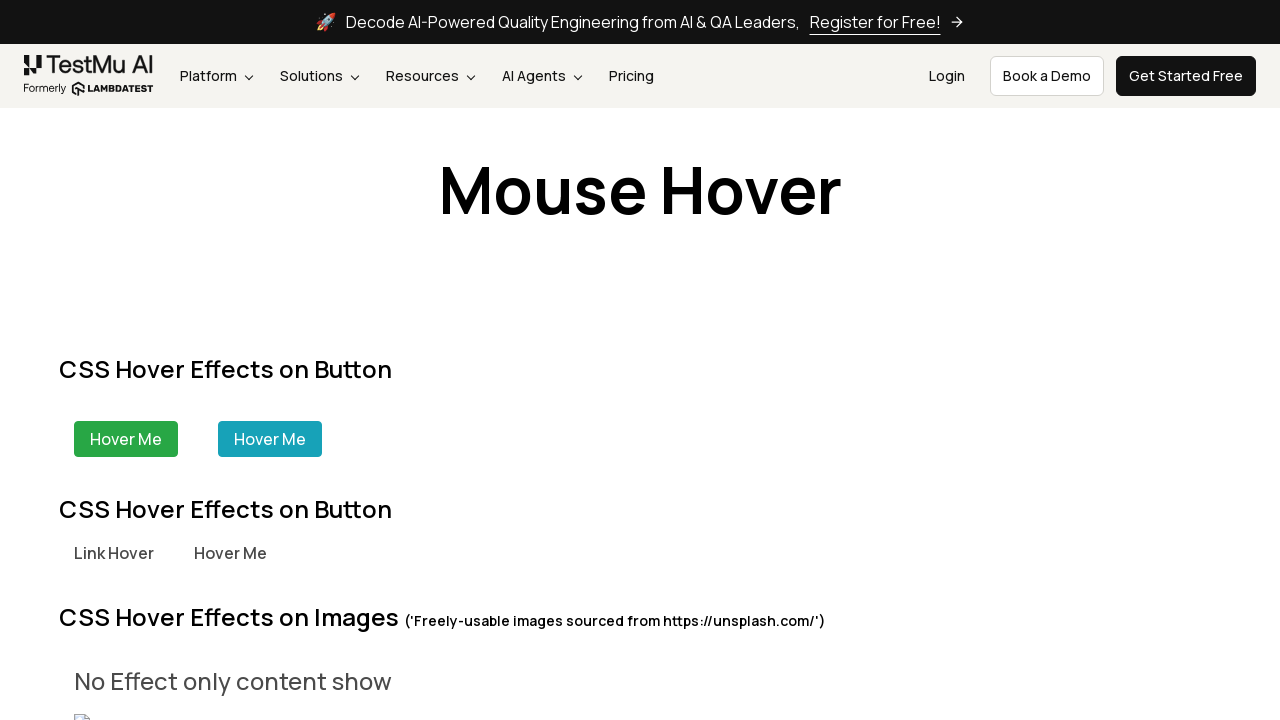

Hovered over the image element at (224, 620) on xpath=//div[@class='s__column m-15']//img >> nth=0
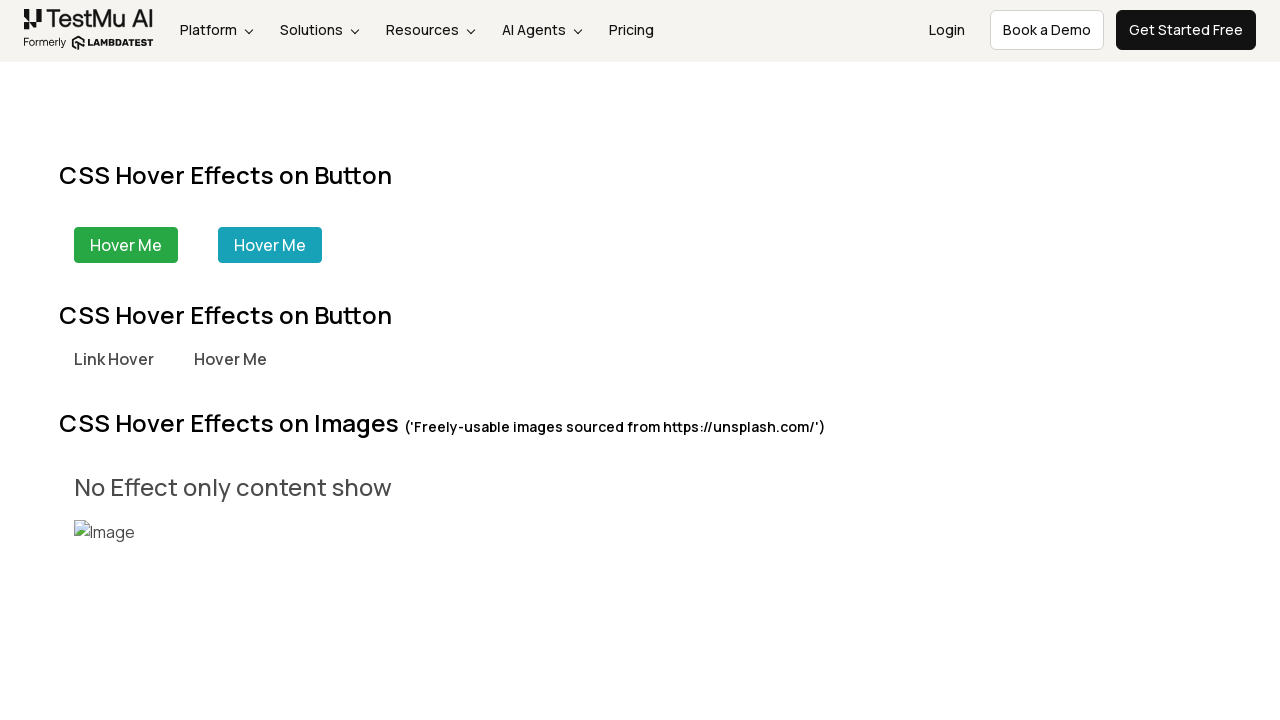

Located the hover message text element
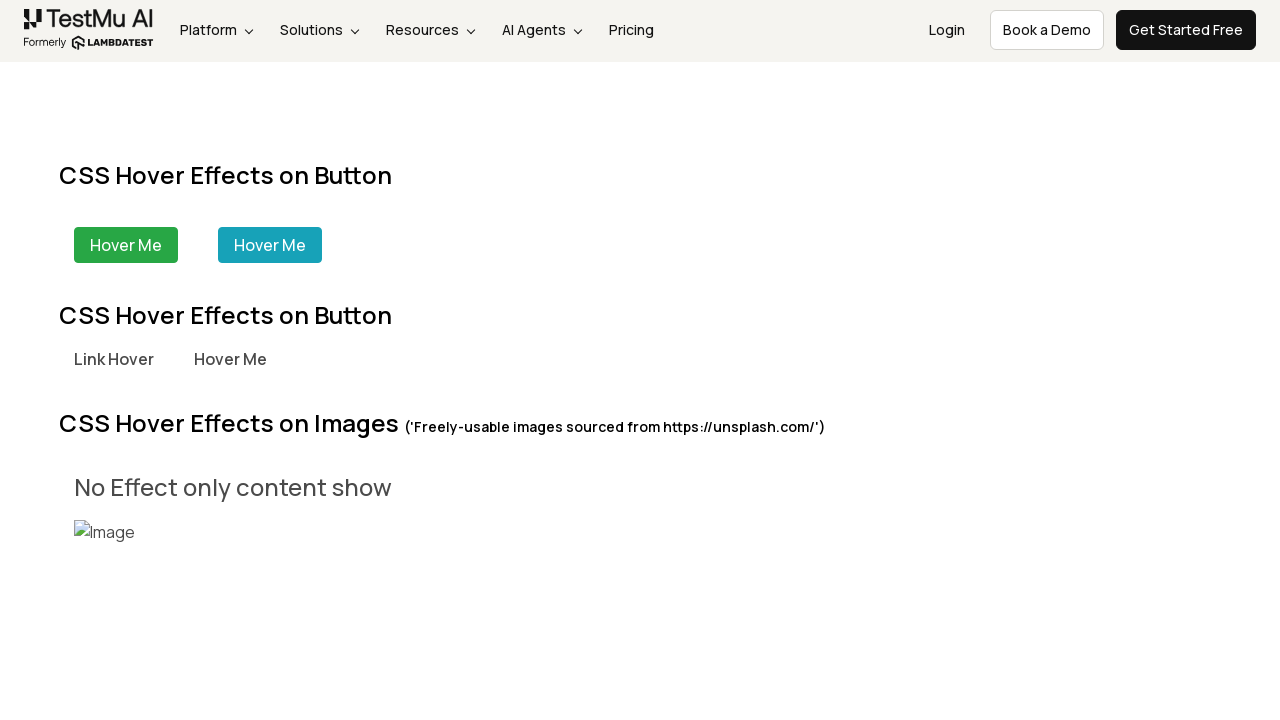

Waited for hover message to appear
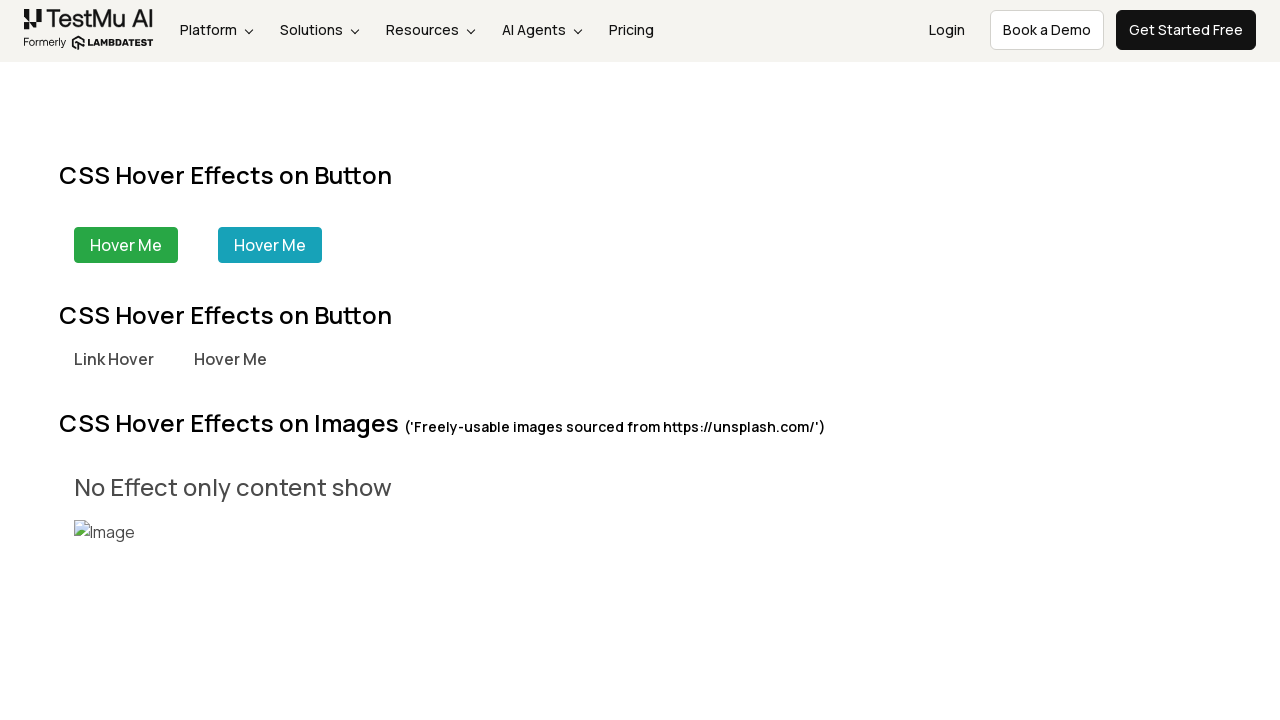

Verified that 'Hover' text is displayed below the image
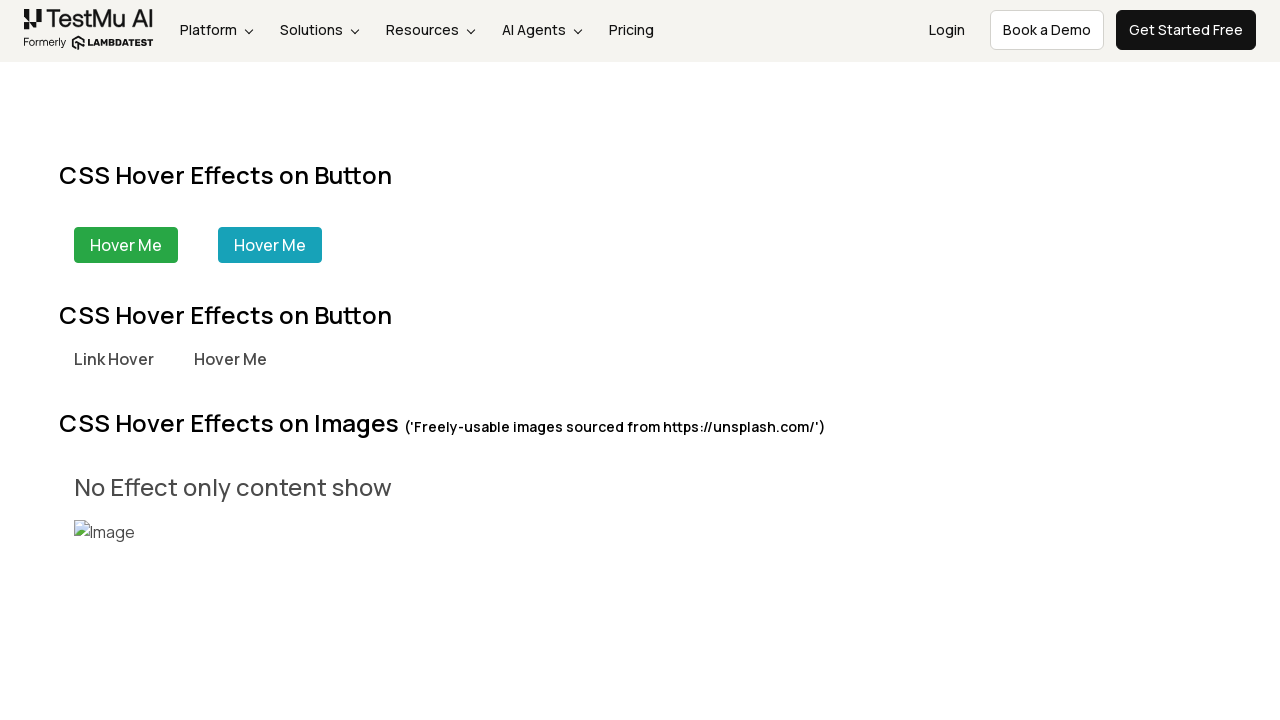

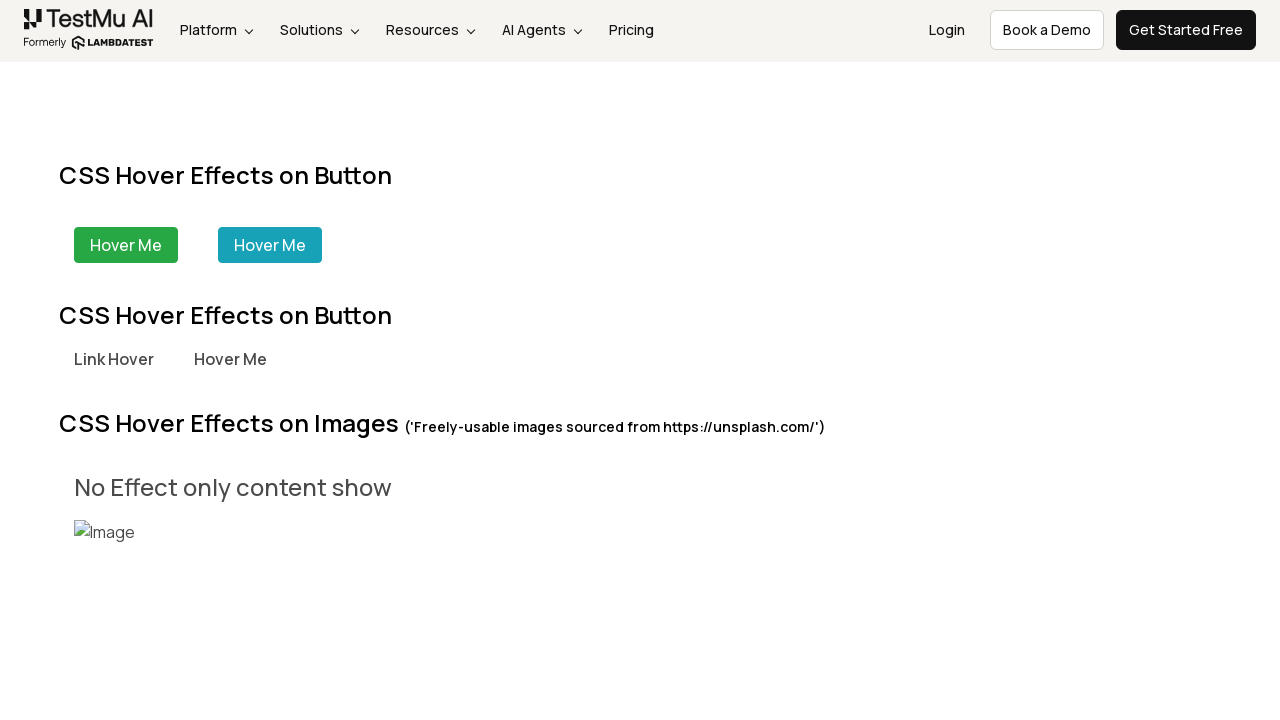